Tests the documentation link from the game page by verifying the link exists and clicking it to navigate to the documentation.

Starting URL: https://tjsingleton.github.io/bulletbuzz/game/

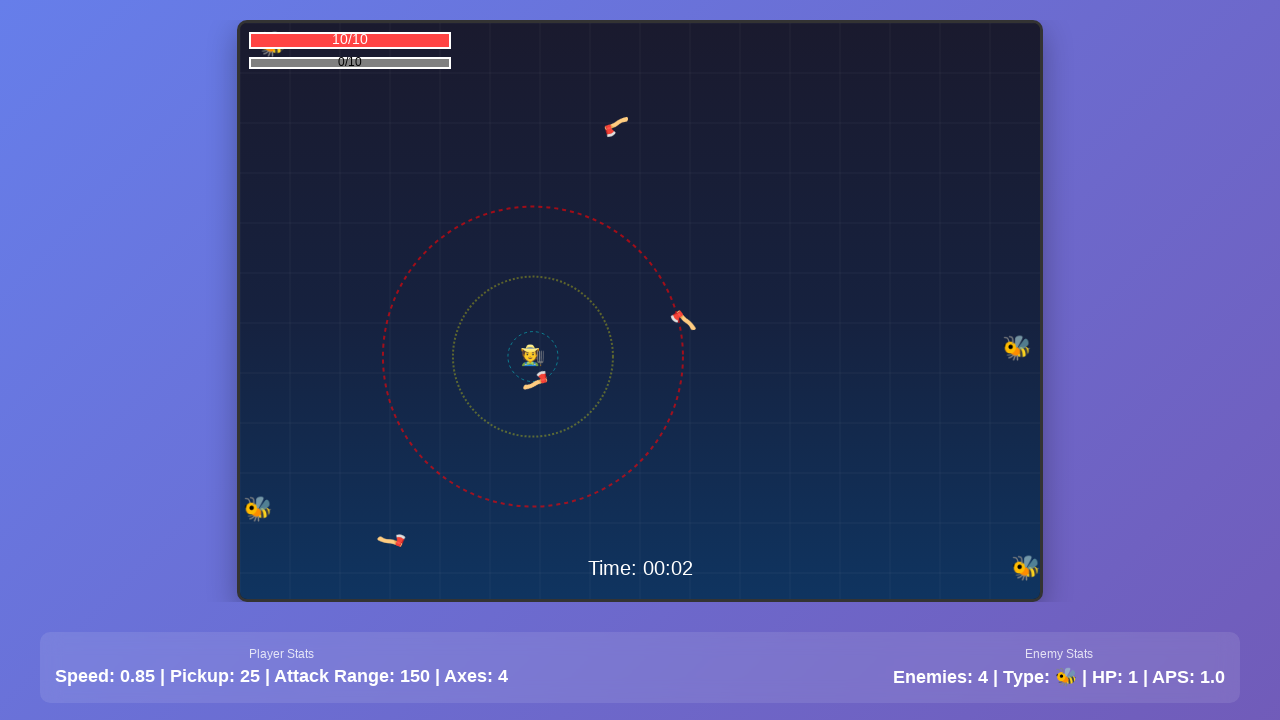

Game canvas loaded
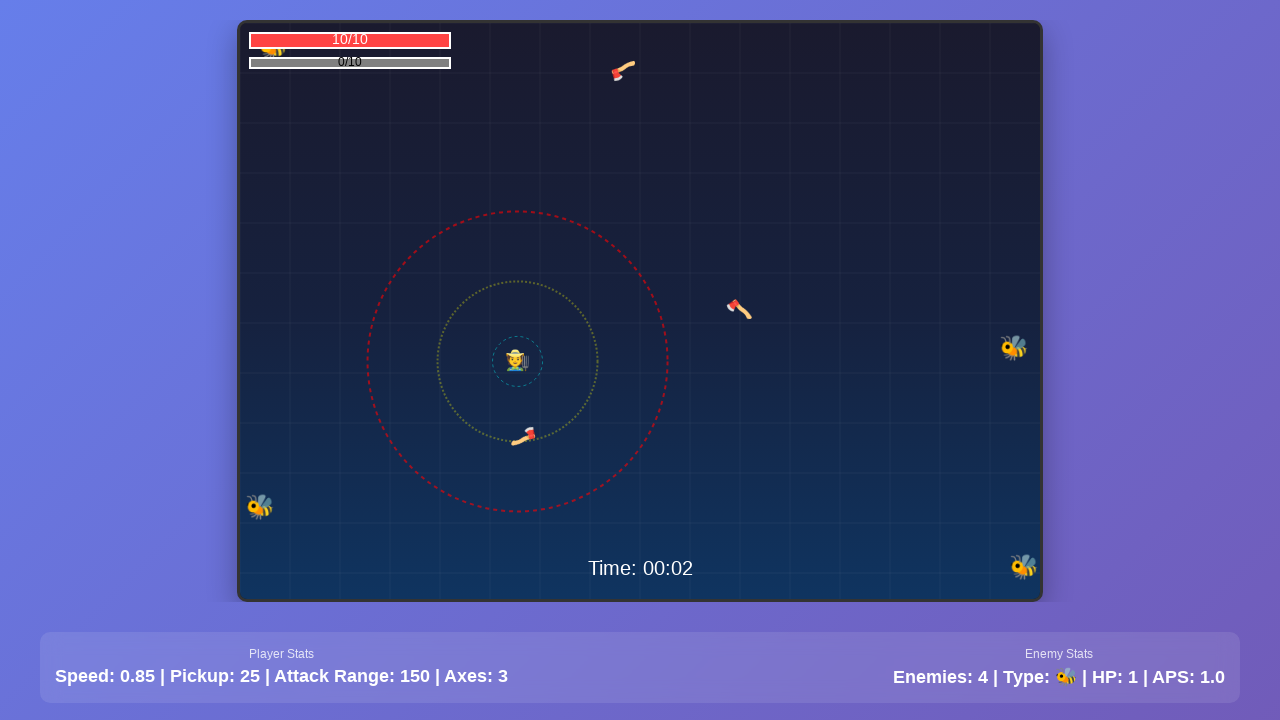

Checked if documentation link is visible
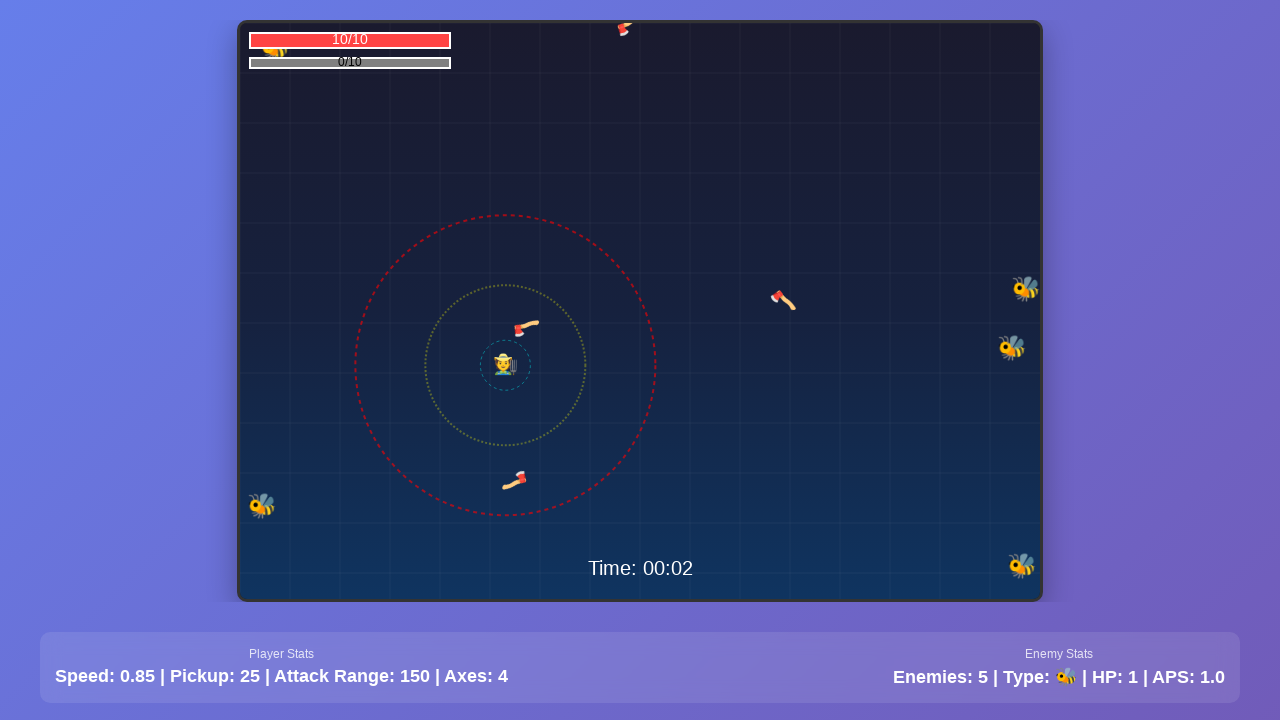

Verified documentation link exists
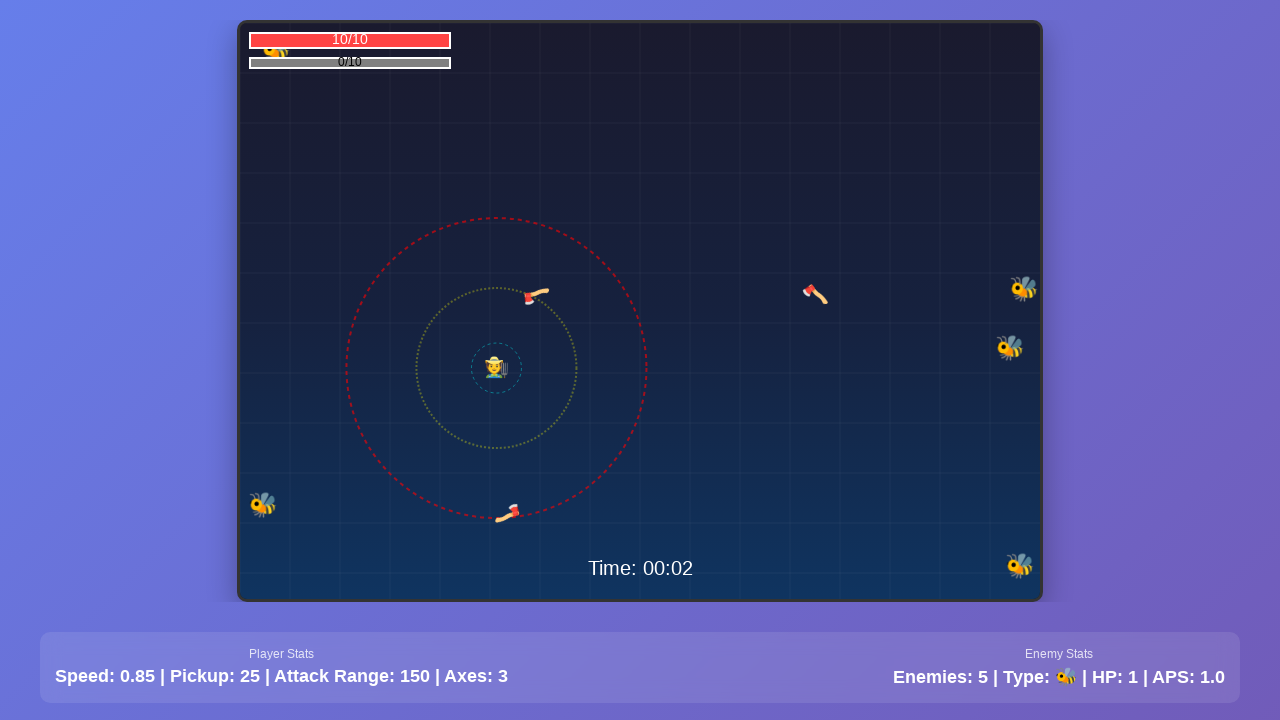

Clicked documentation link at (541, 626) on a[href="../"] >> nth=0
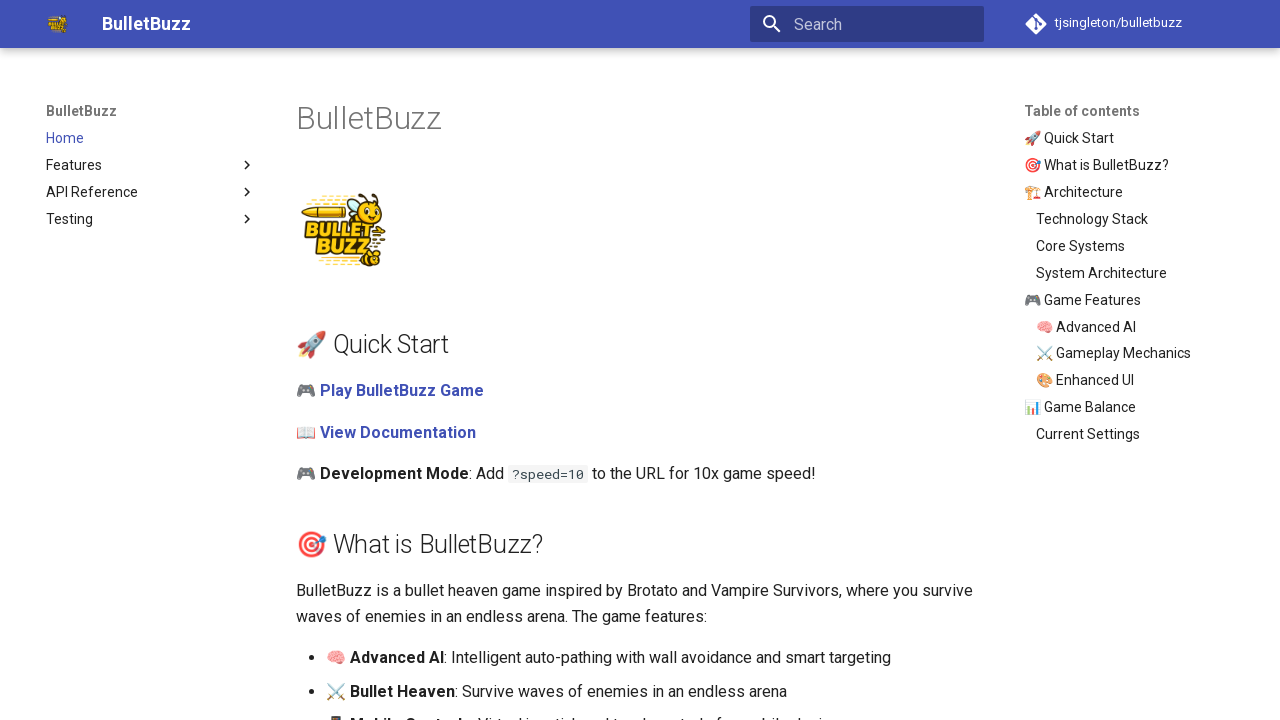

Navigation to documentation page completed
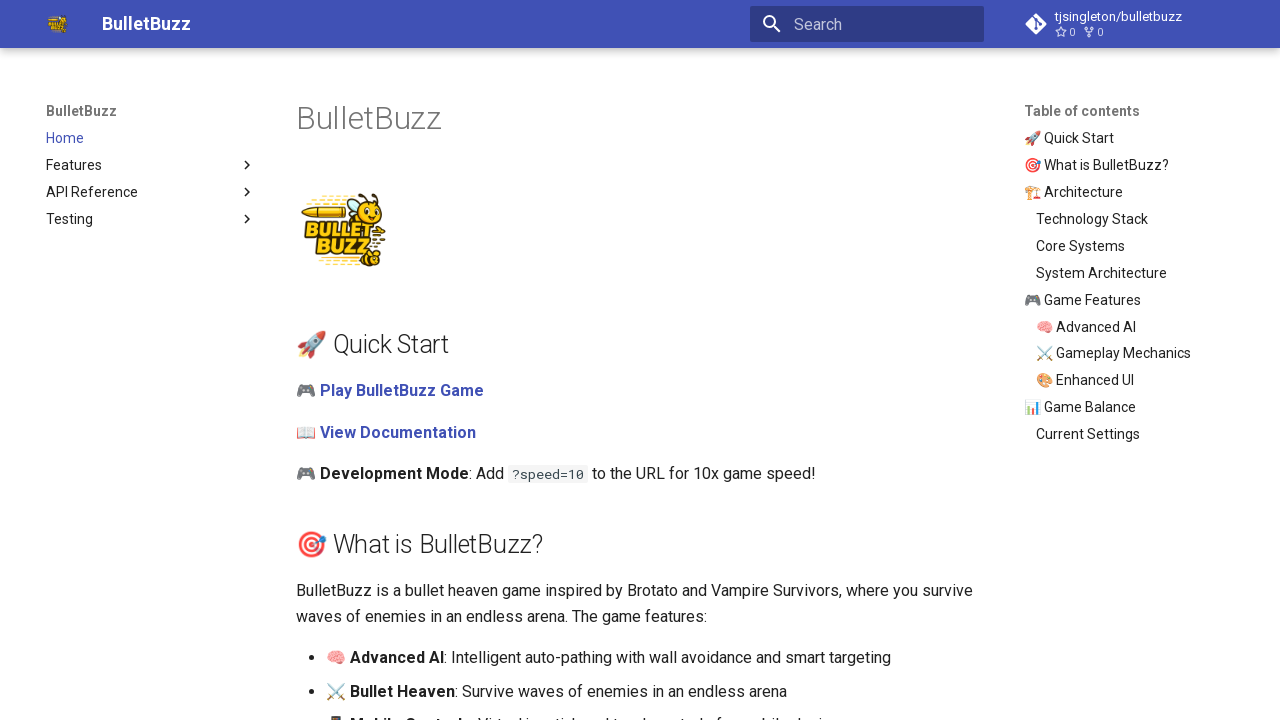

Retrieved current URL from documentation page
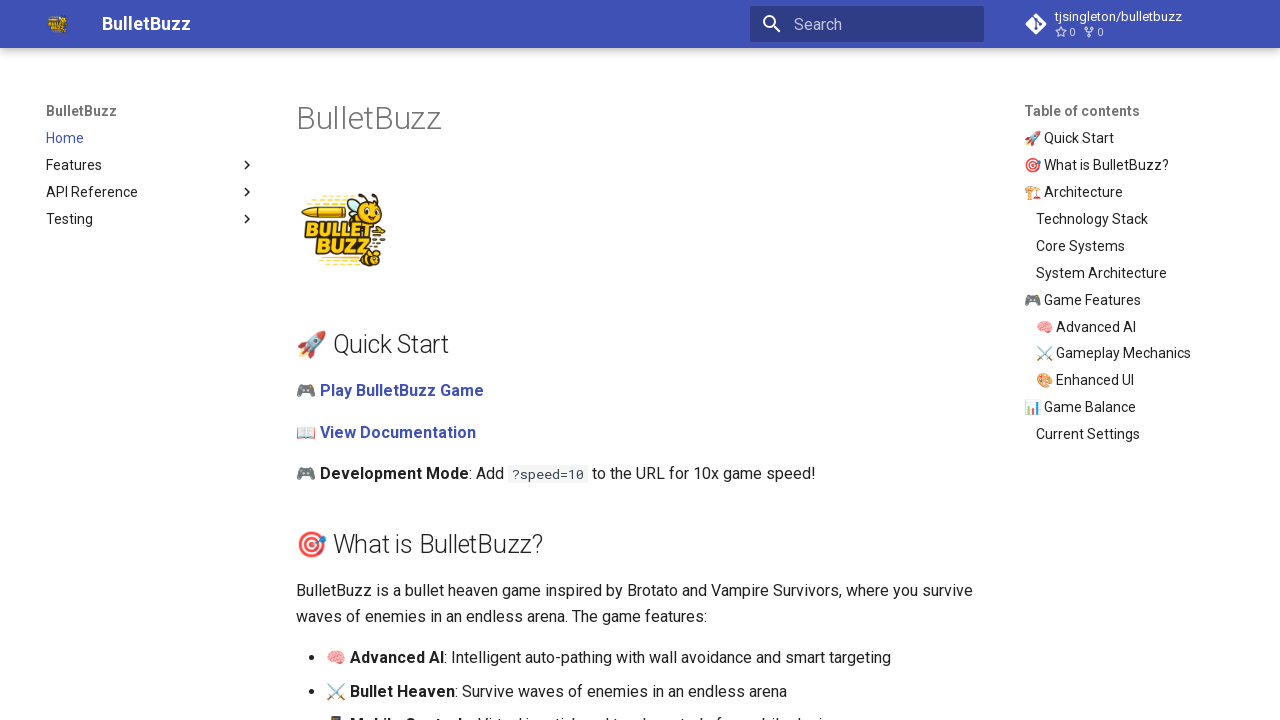

Verified correct URL after navigation
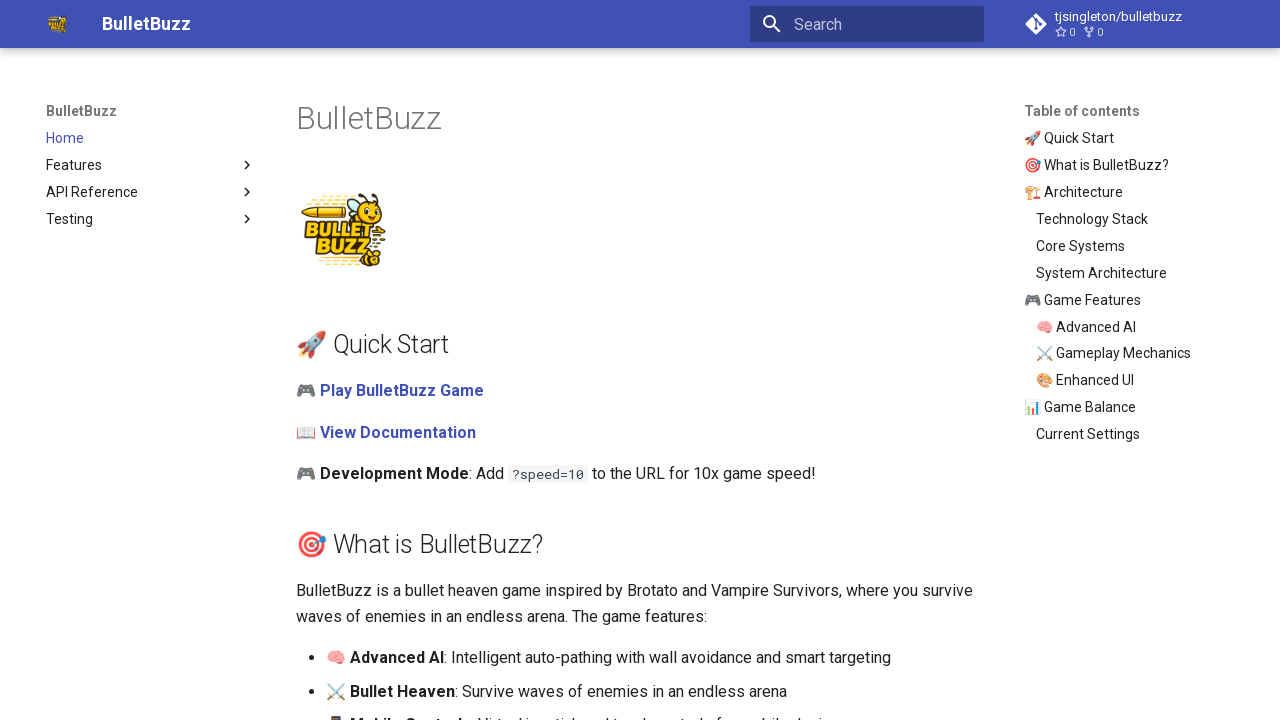

Retrieved page title from documentation
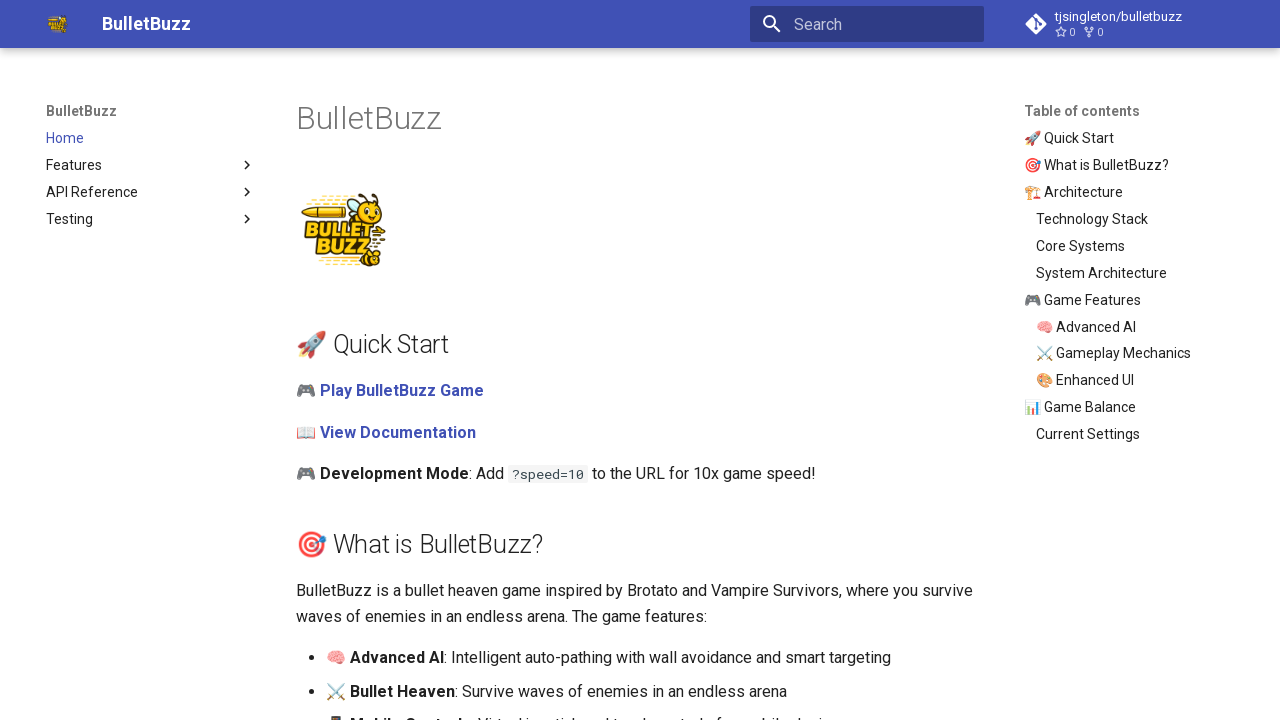

Verified documentation page title contains 'BulletBuzz'
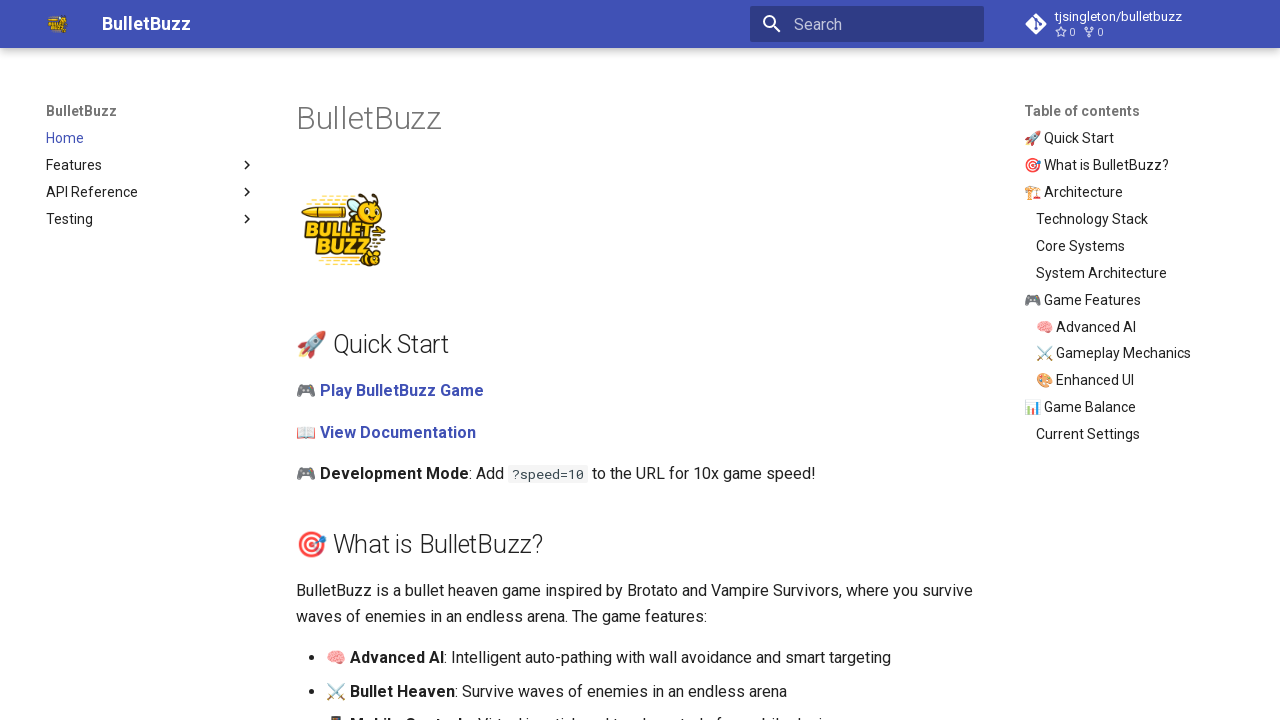

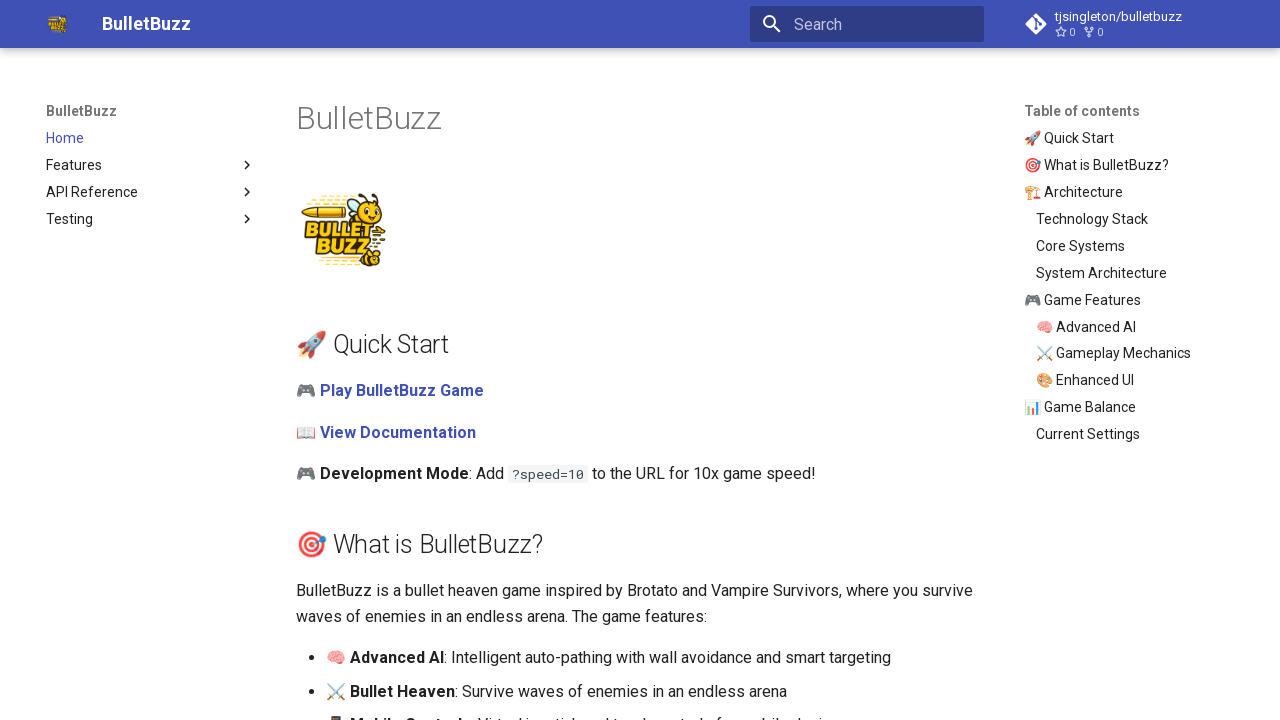